Tests form validation by clicking submit button without filling any fields and verifying the error message appears

Starting URL: https://www.99-bottles-of-beer.net/submitnewlanguage.html

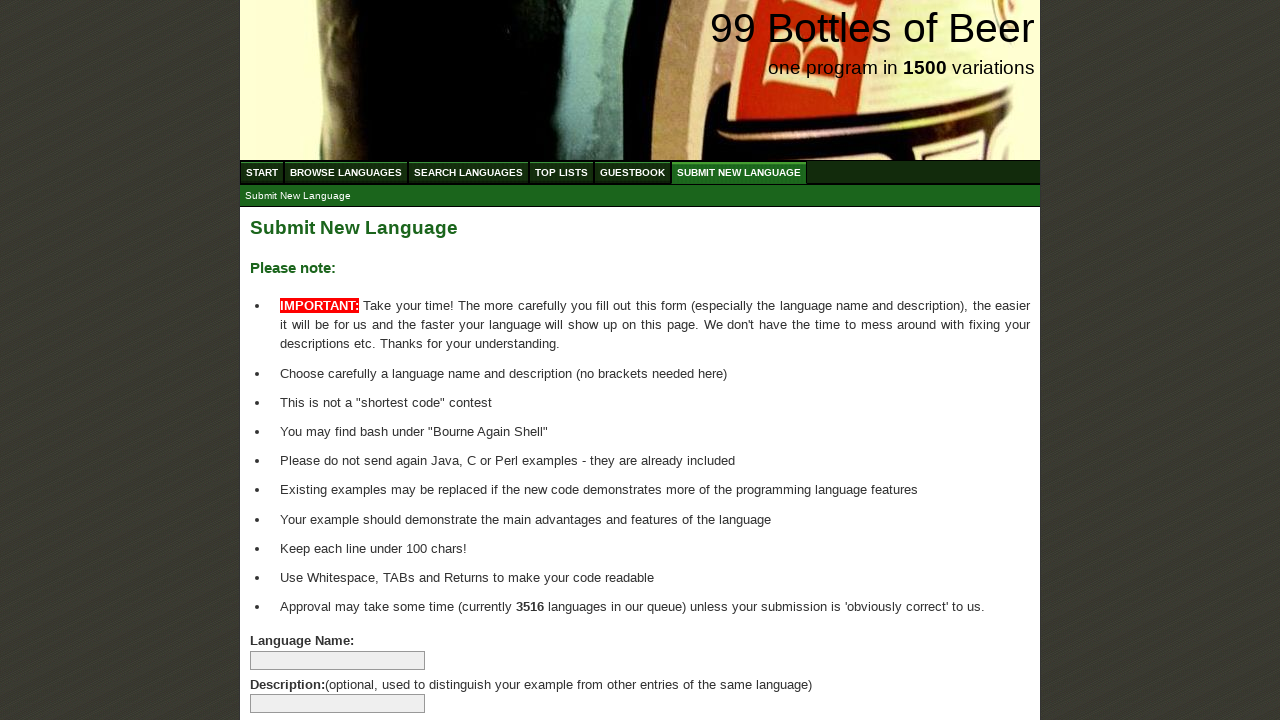

Navigated to submit new language form page
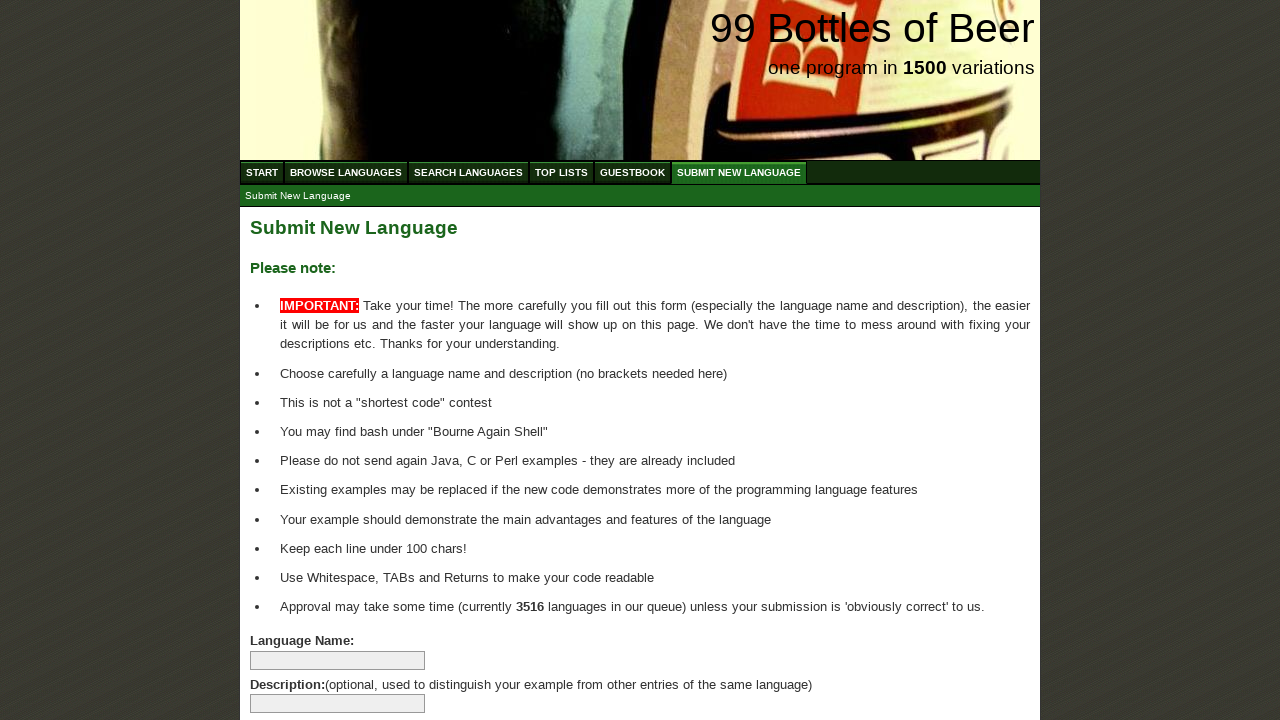

Clicked submit button without filling any form fields at (294, 665) on input[name='submitlanguage']
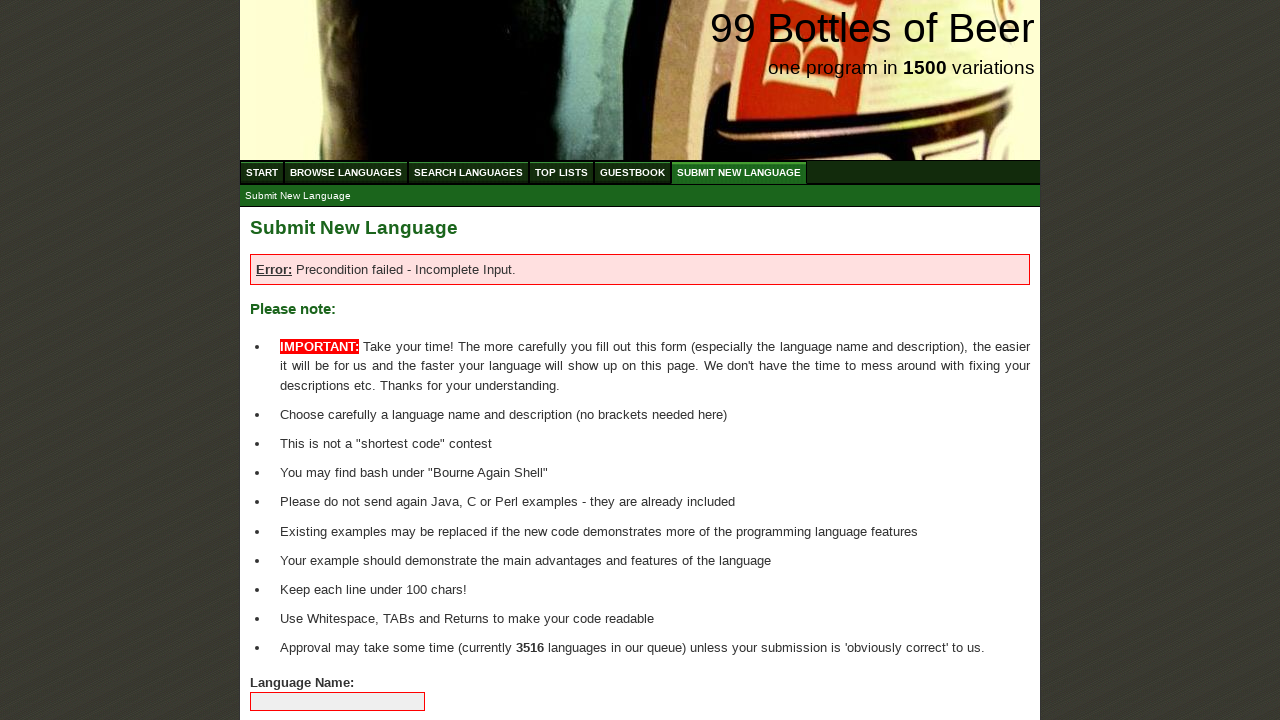

Error message 'Precondition failed - Incomplete Input' appeared
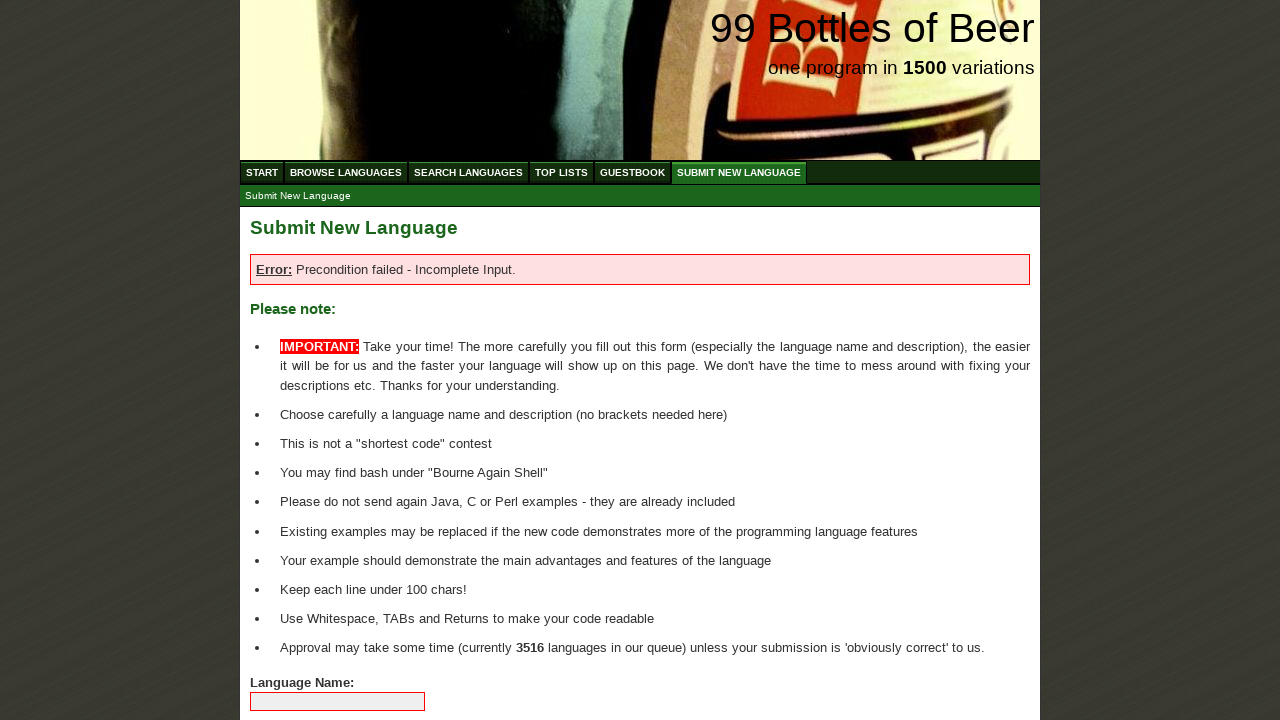

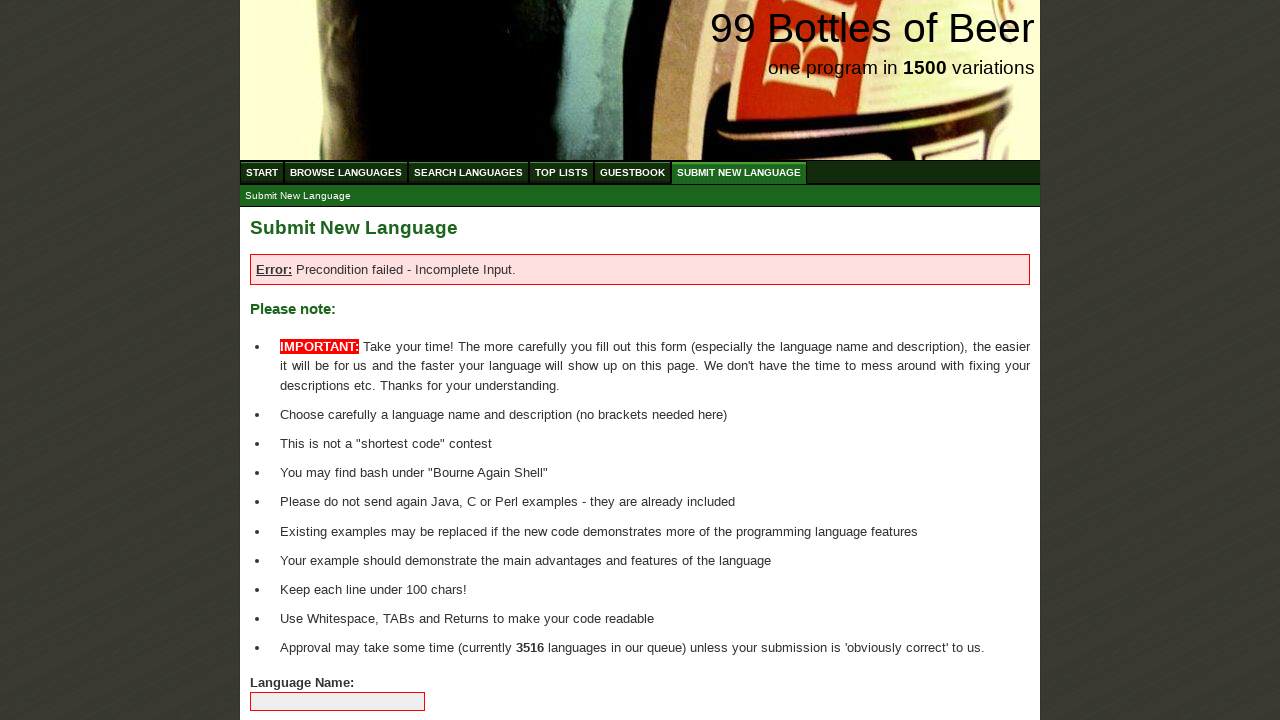